Tests a registration form by filling in first name, last name, and email fields, then submitting the form and verifying a success message is displayed.

Starting URL: http://suninjuly.github.io/registration1.html

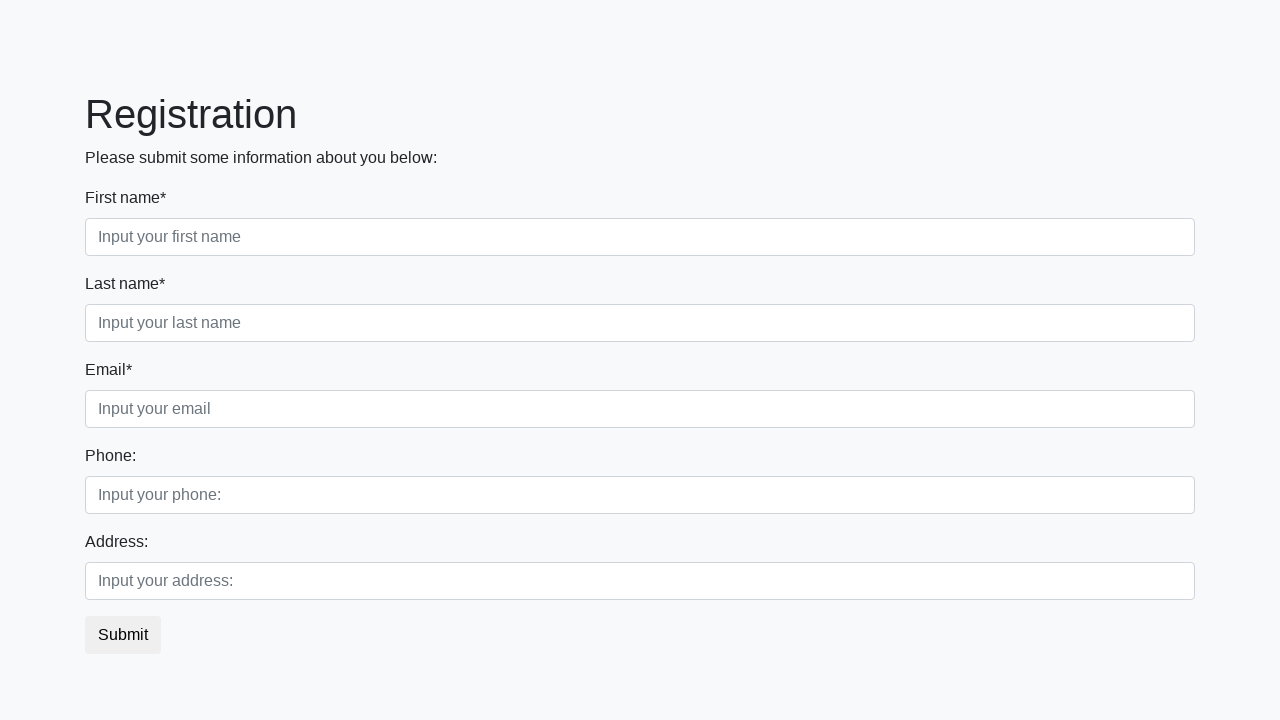

Filled first name field with 'Roman' on .first_block input.form-control.first
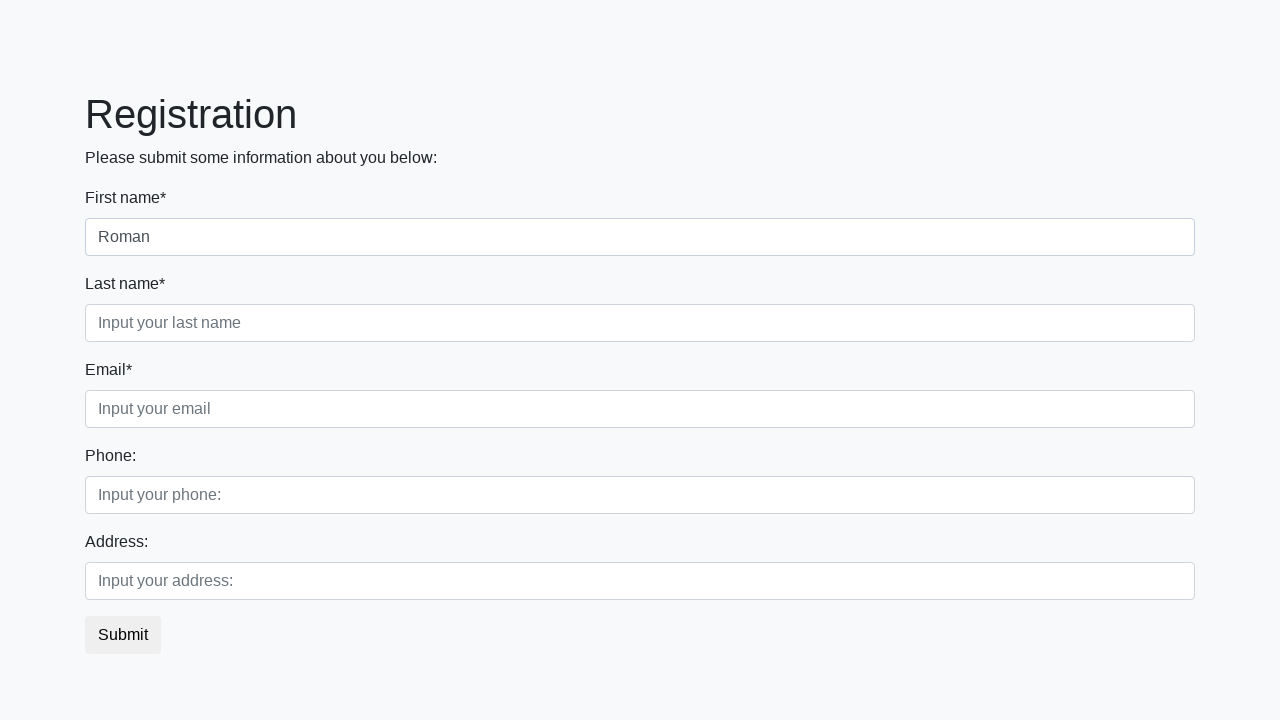

Filled last name field with 'Miller' on .first_block input.form-control.second
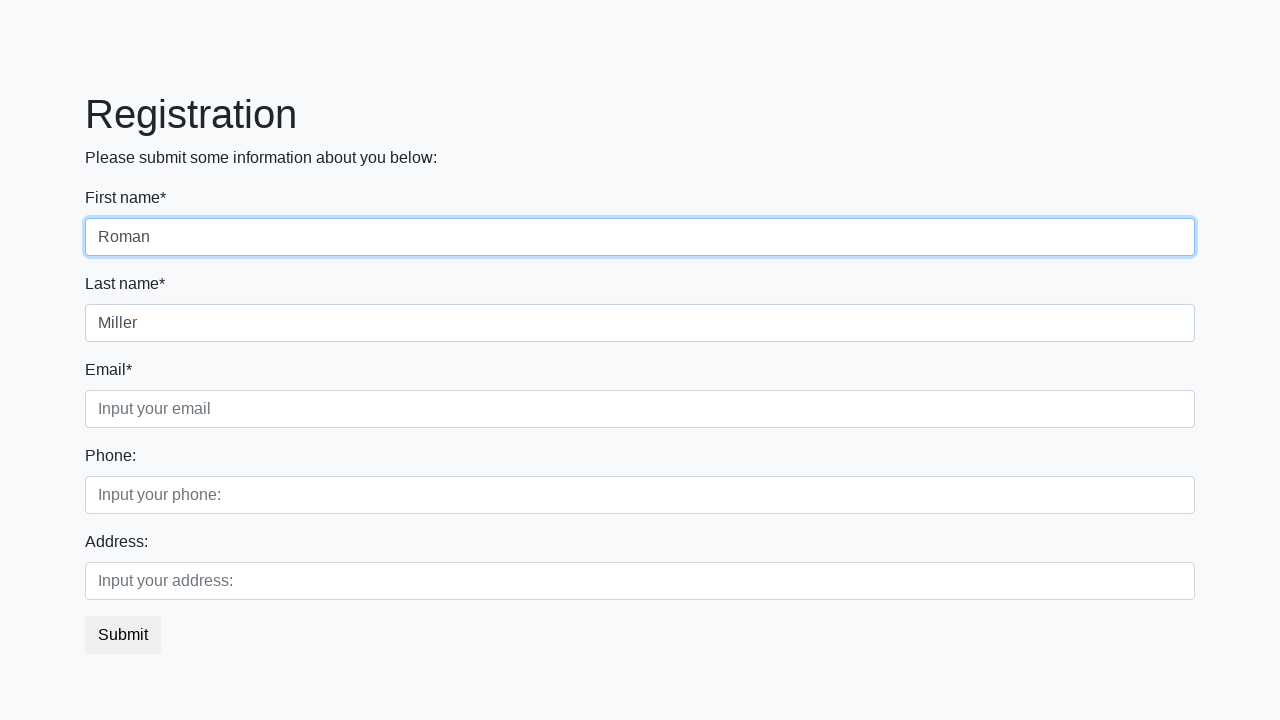

Filled email field with 'test@yandex.ru' on .first_block input.form-control.third
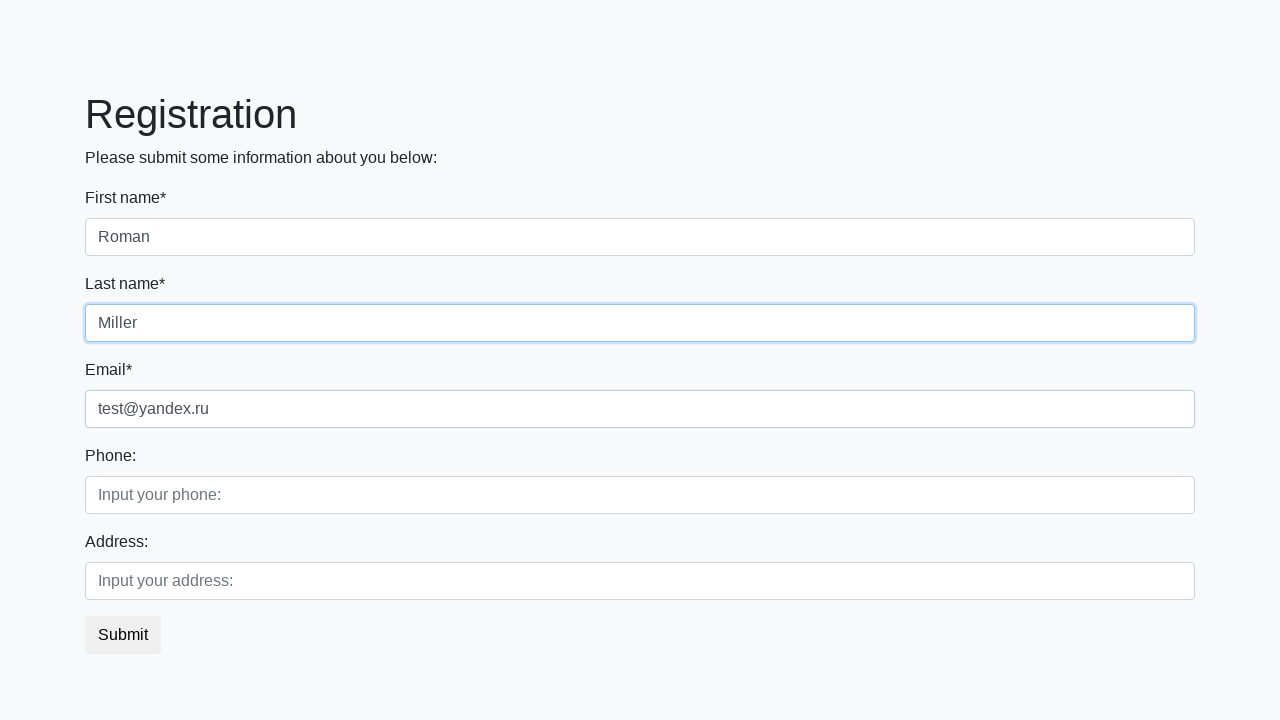

Clicked submit button to register at (123, 635) on button.btn
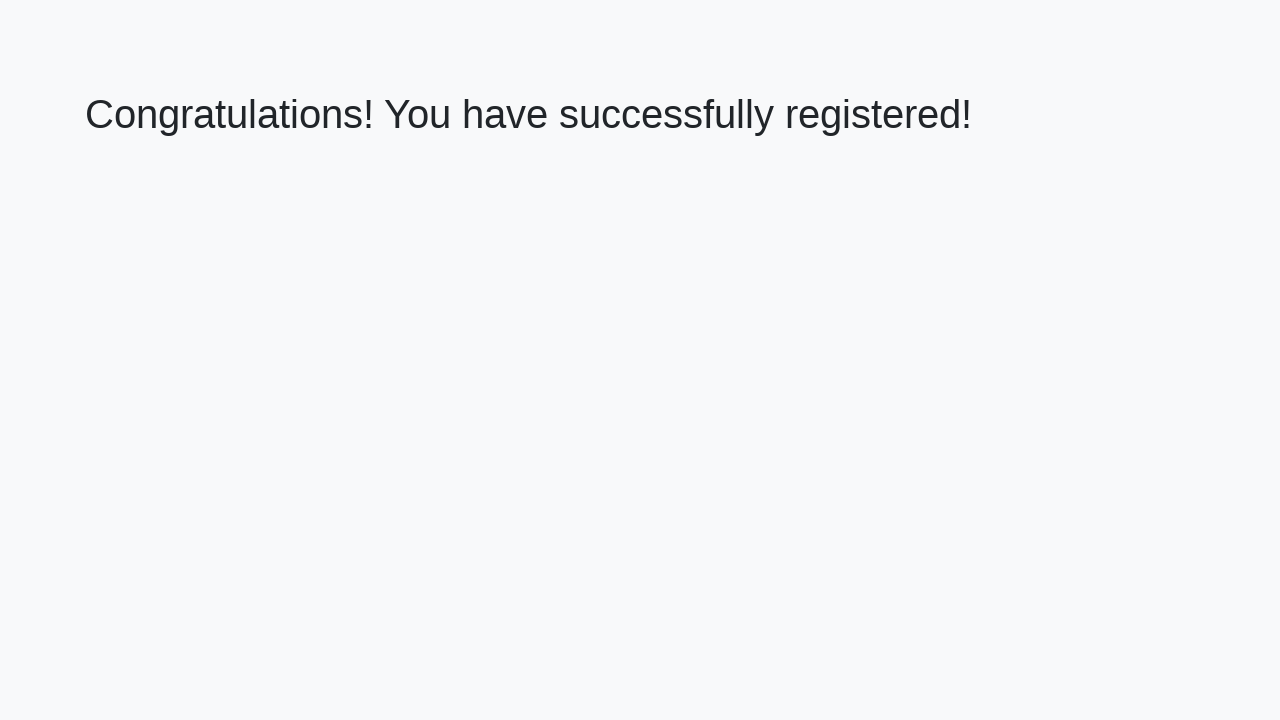

Success message heading loaded
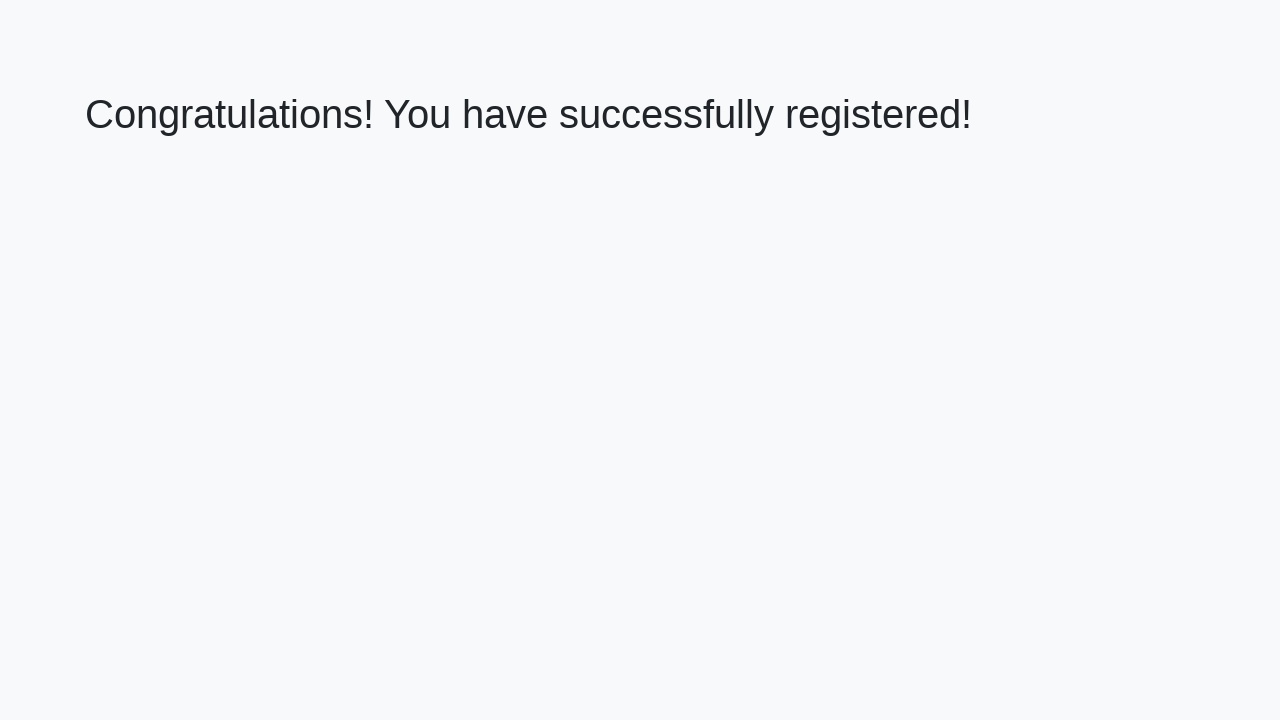

Retrieved success message text
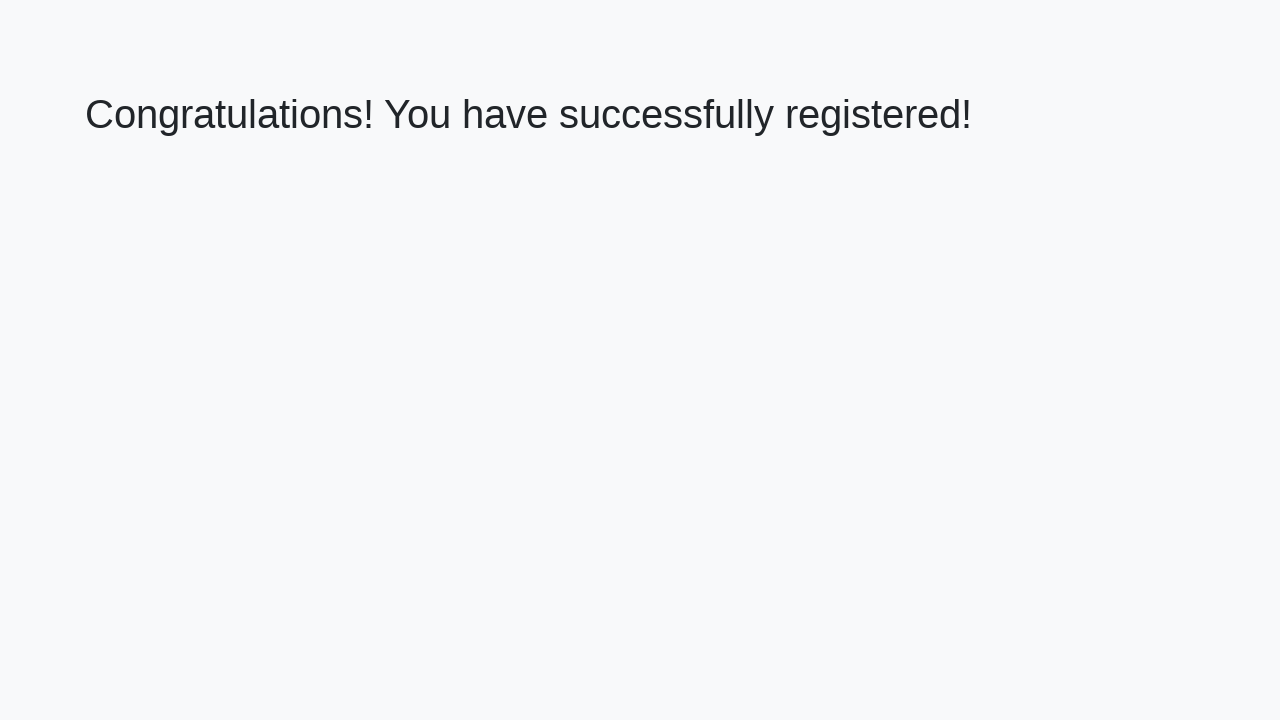

Verified success message: 'Congratulations! You have successfully registered!'
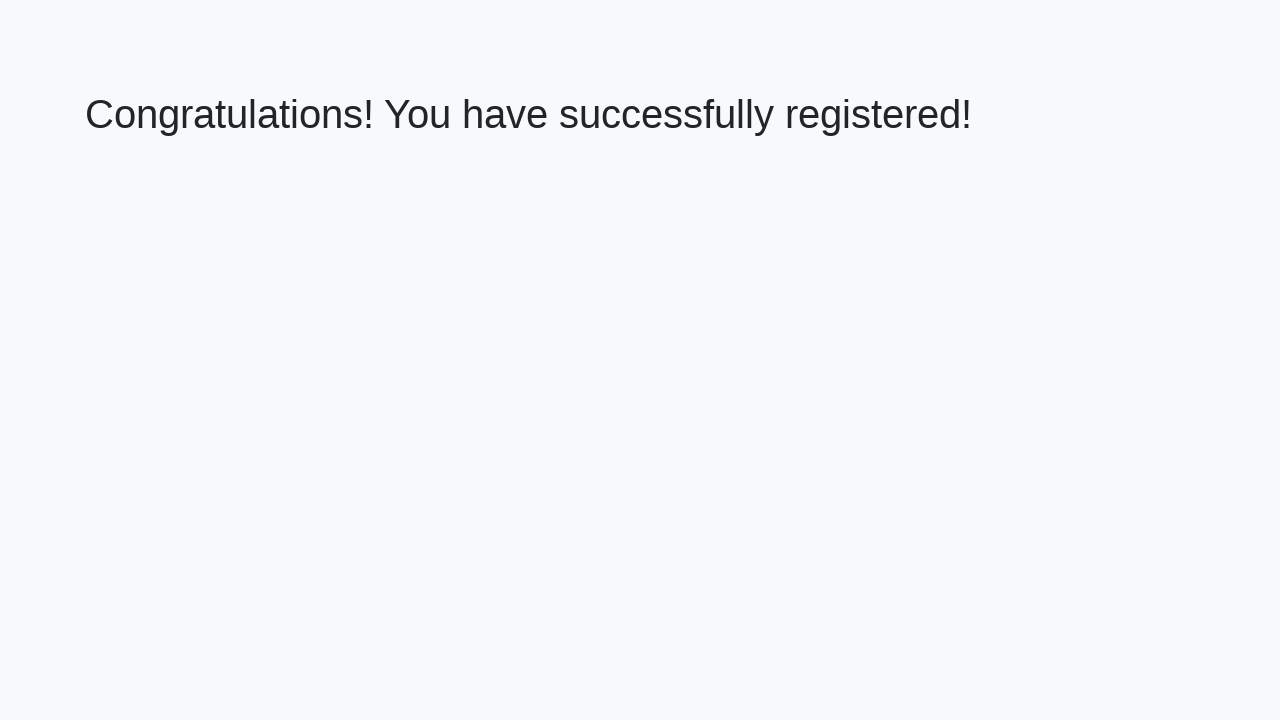

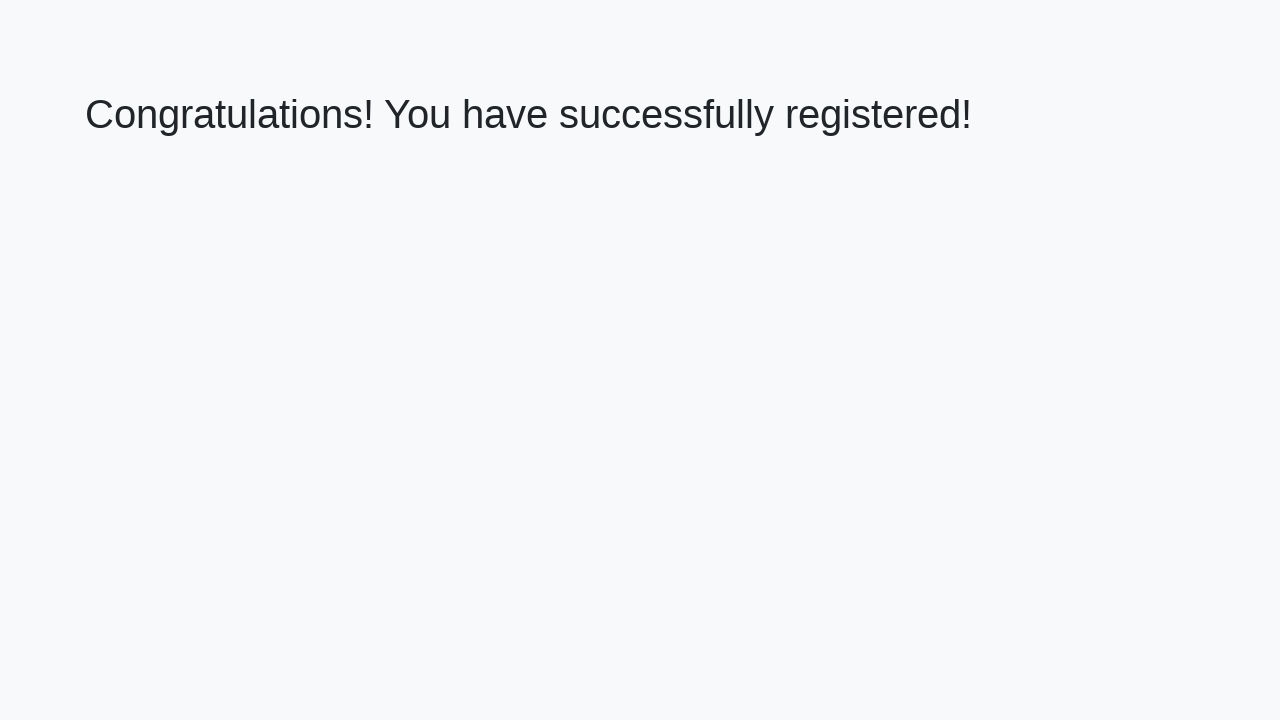